Tests marking individual items as complete by creating two items and checking their checkboxes

Starting URL: https://demo.playwright.dev/todomvc

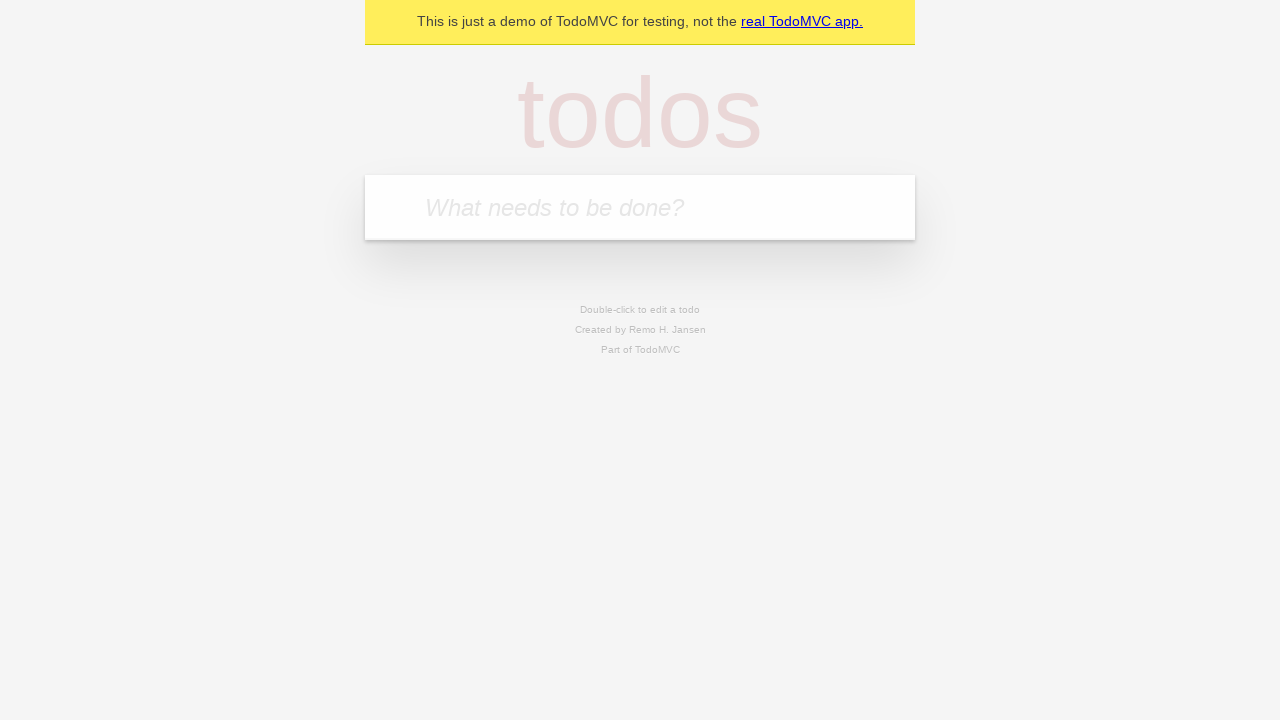

Filled todo input with 'buy some cheese' on internal:attr=[placeholder="What needs to be done?"i]
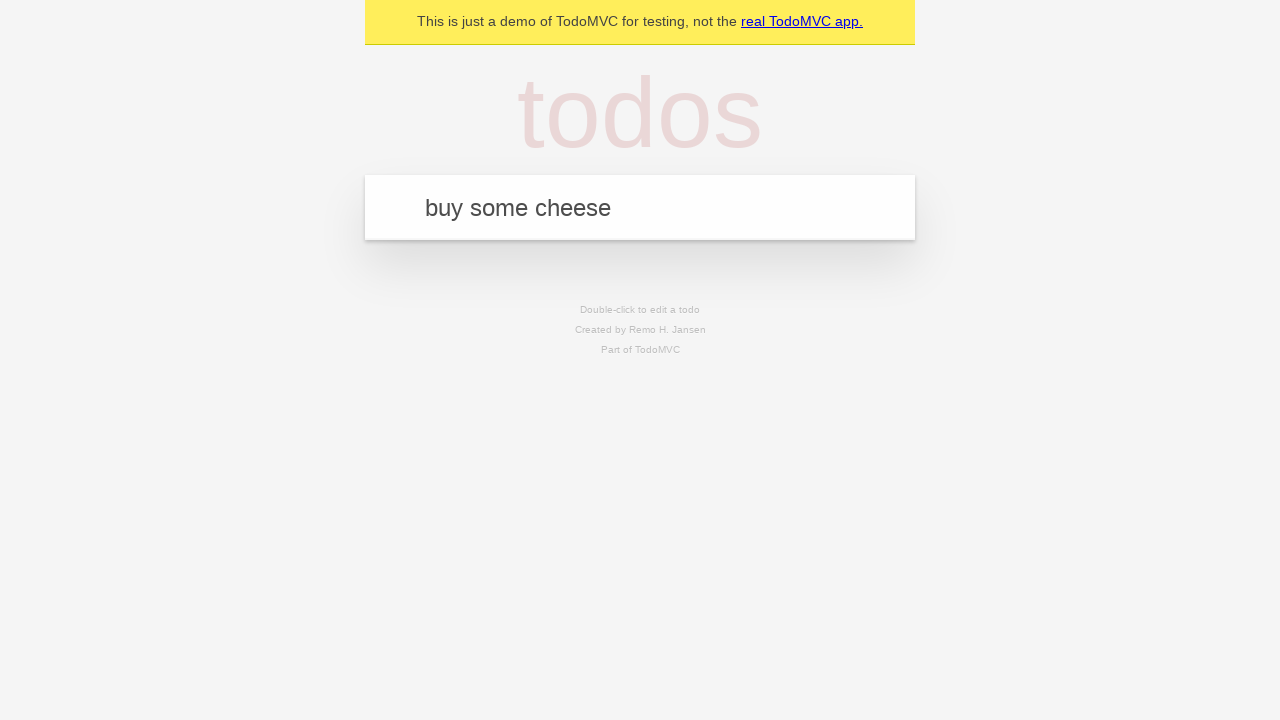

Pressed Enter to create first todo item on internal:attr=[placeholder="What needs to be done?"i]
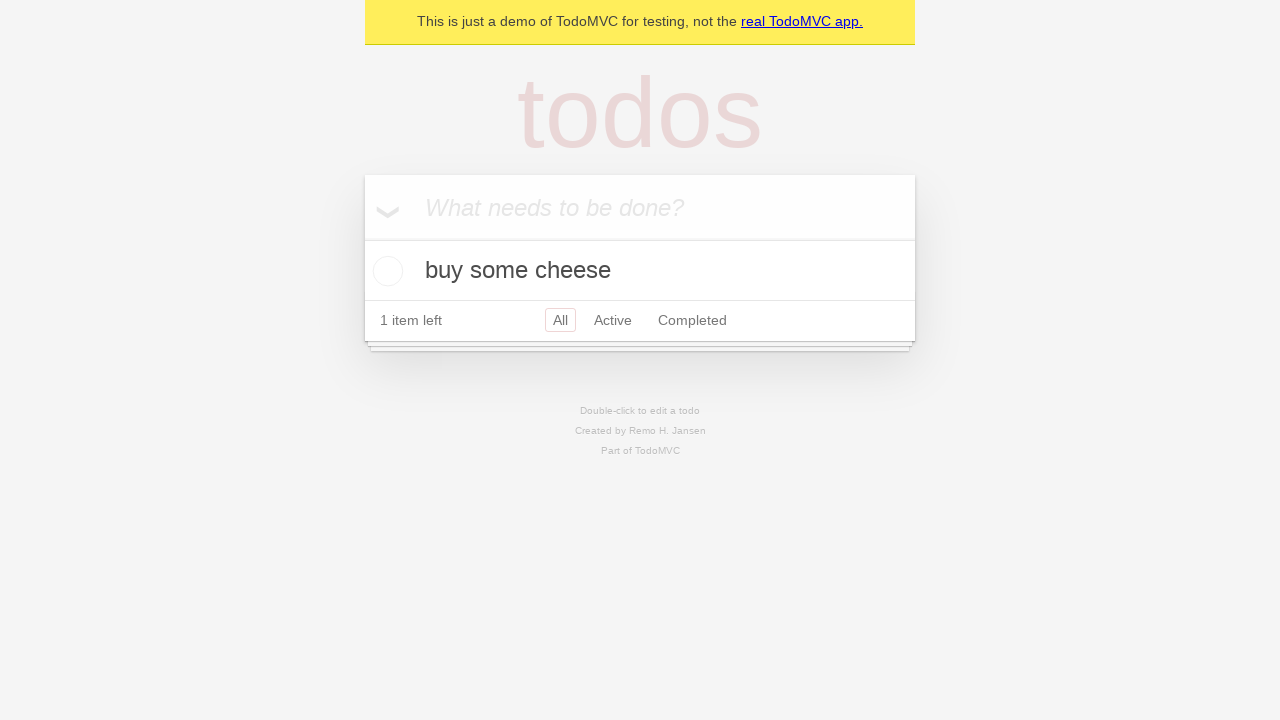

Filled todo input with 'feed the cat' on internal:attr=[placeholder="What needs to be done?"i]
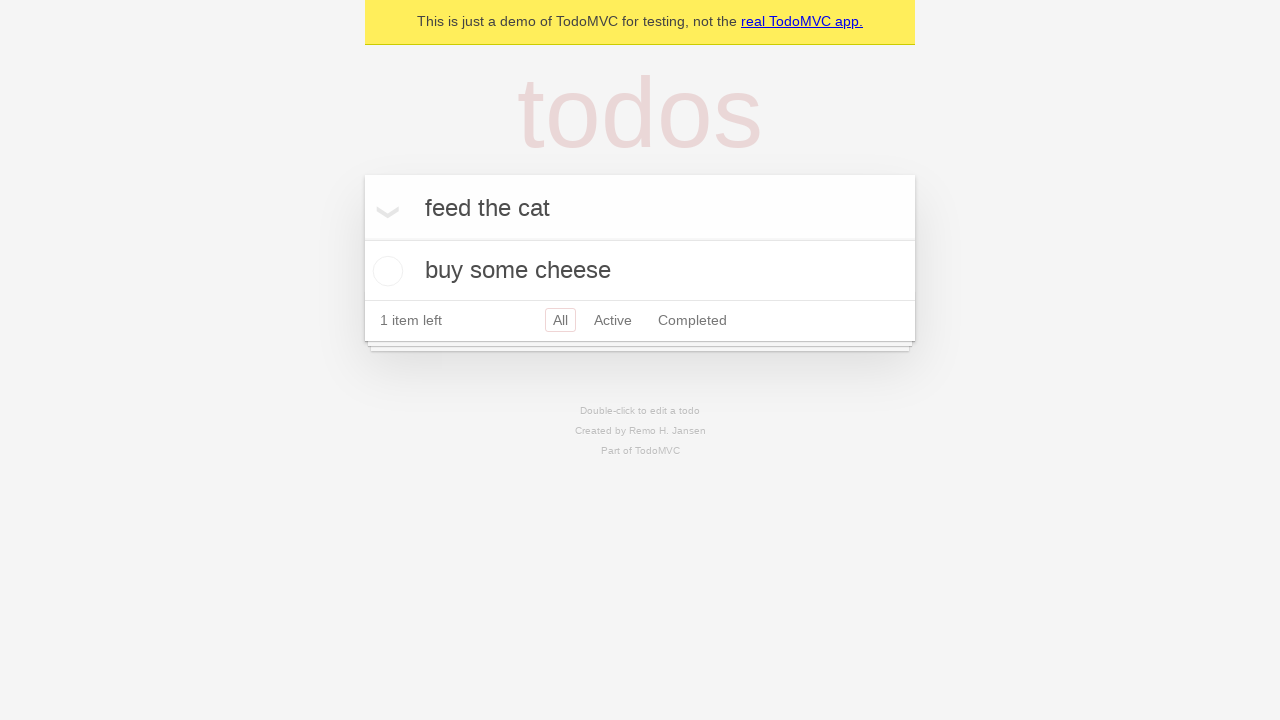

Pressed Enter to create second todo item on internal:attr=[placeholder="What needs to be done?"i]
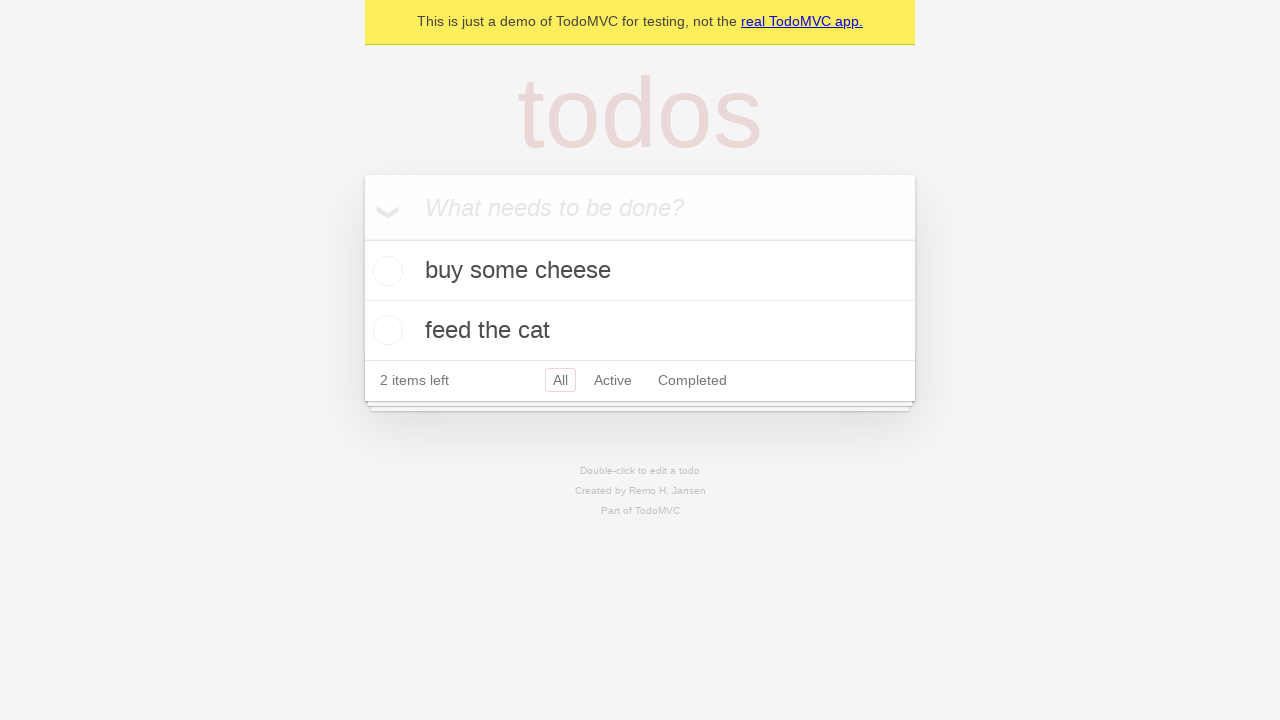

Verified both todo items are visible in the DOM
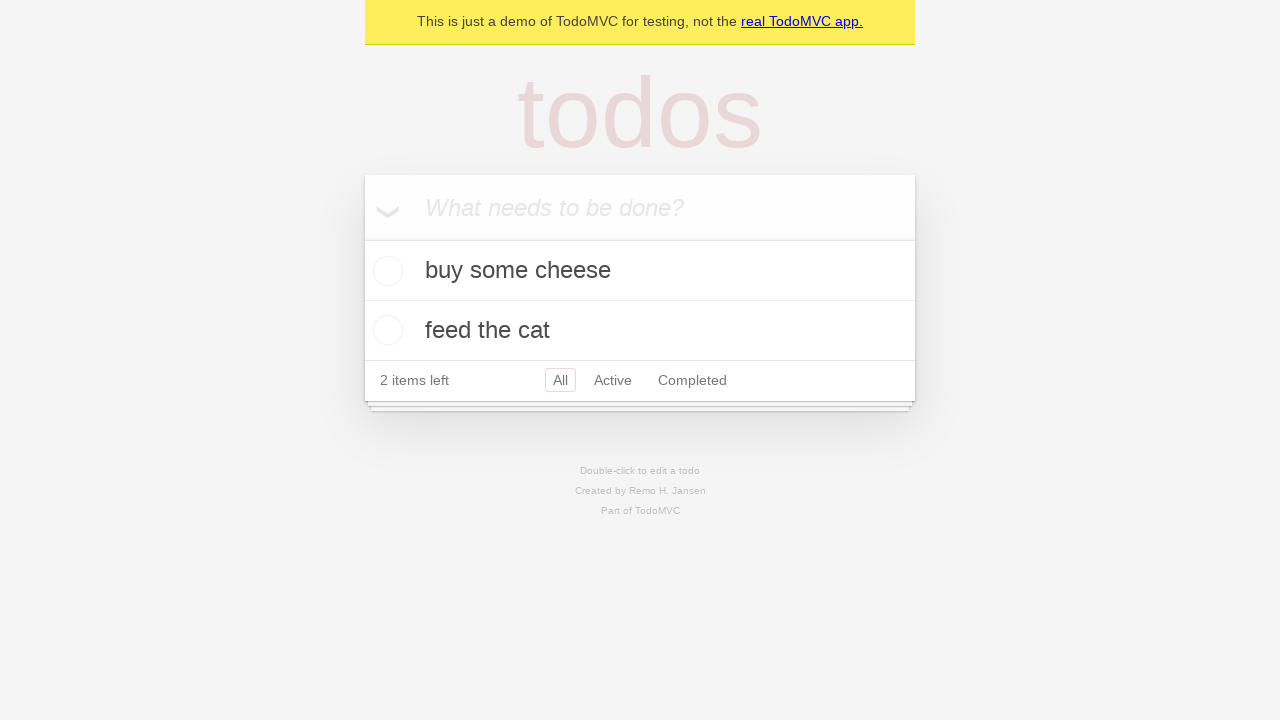

Checked the first todo item checkbox at (385, 271) on internal:testid=[data-testid="todo-item"s] >> nth=0 >> internal:role=checkbox
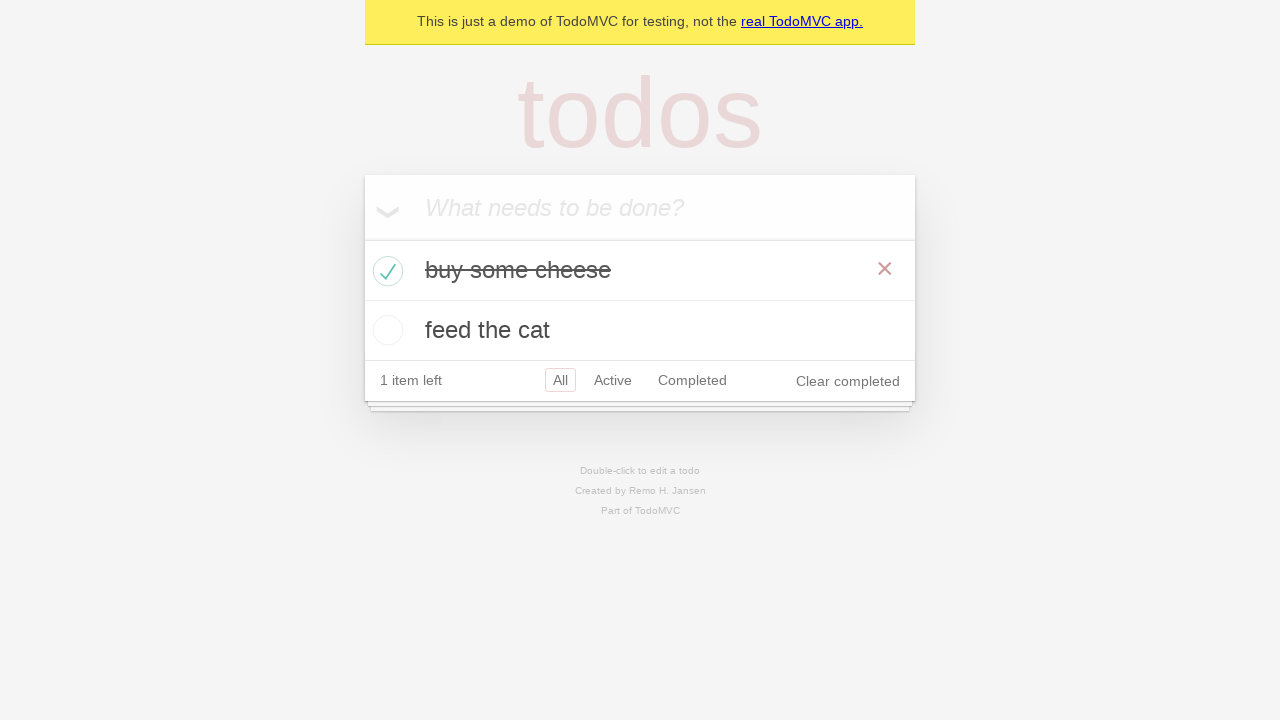

Checked the second todo item checkbox at (385, 330) on internal:testid=[data-testid="todo-item"s] >> nth=1 >> internal:role=checkbox
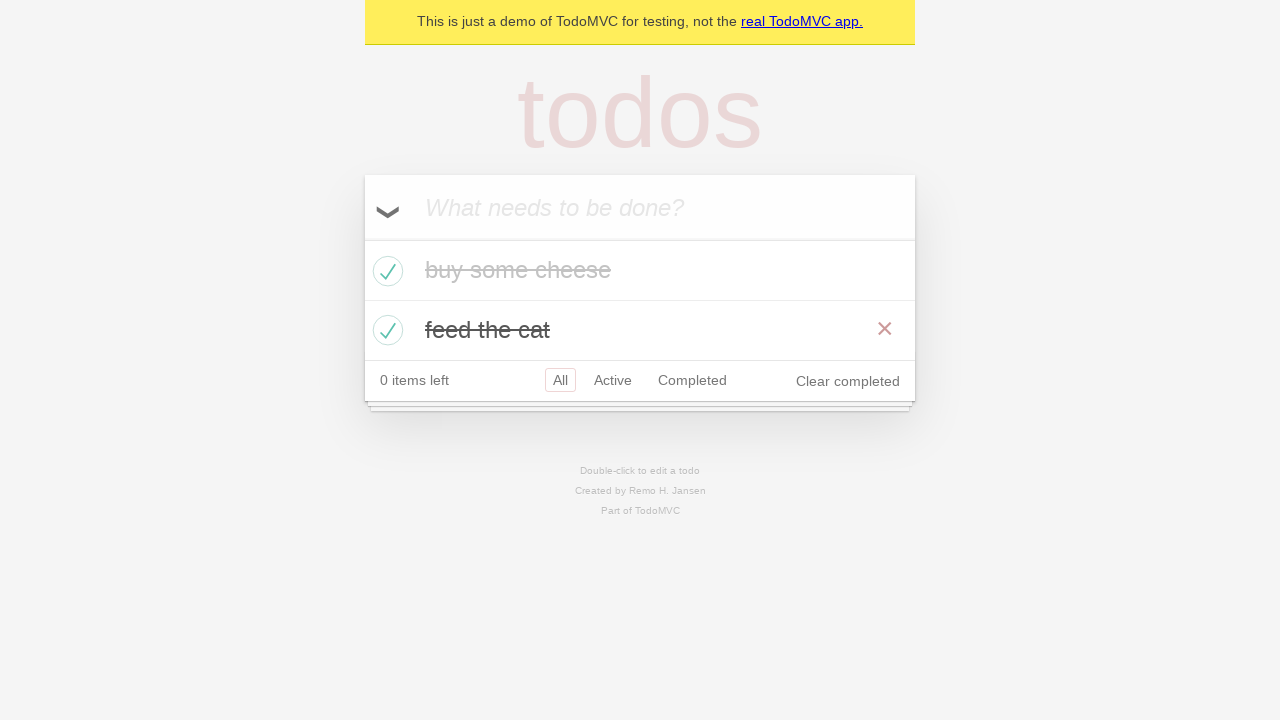

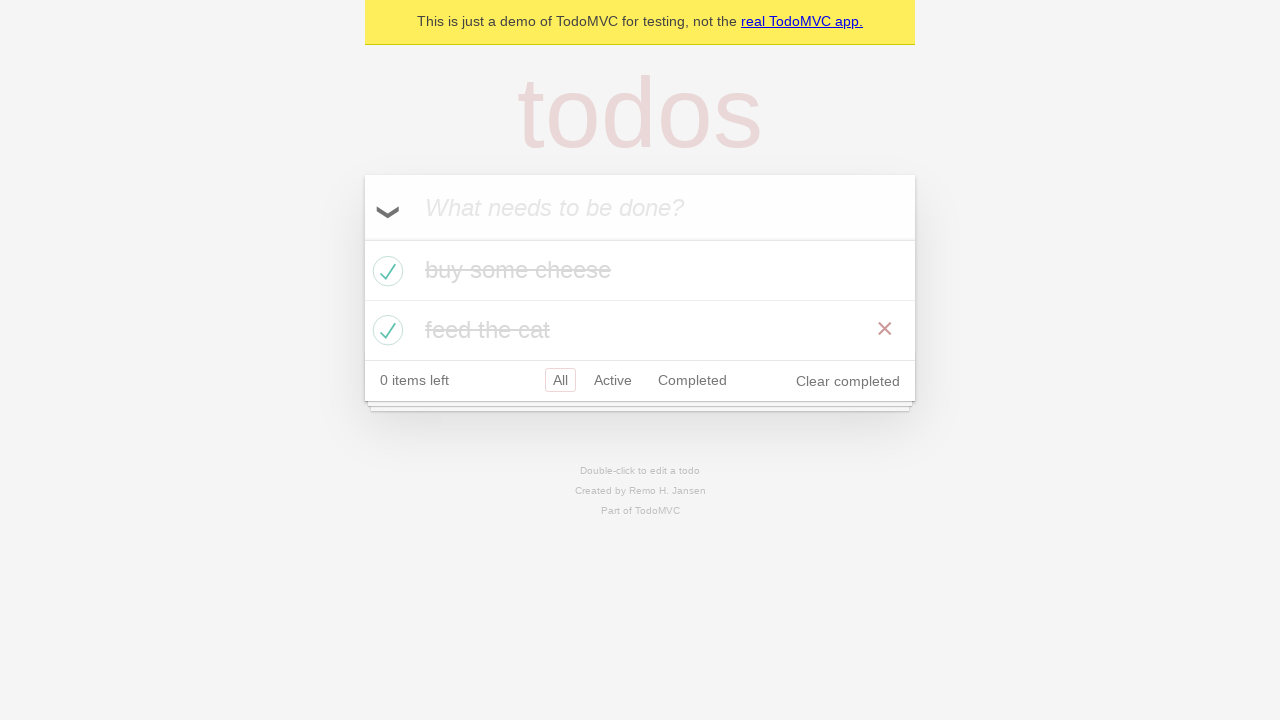